Tests navigation to a banking demo site, clicks the sign-in button to go to the login page, and verifies various page elements are present (page title, login header, forgot password link, submit button attributes).

Starting URL: http://zero.webappsecurity.com/

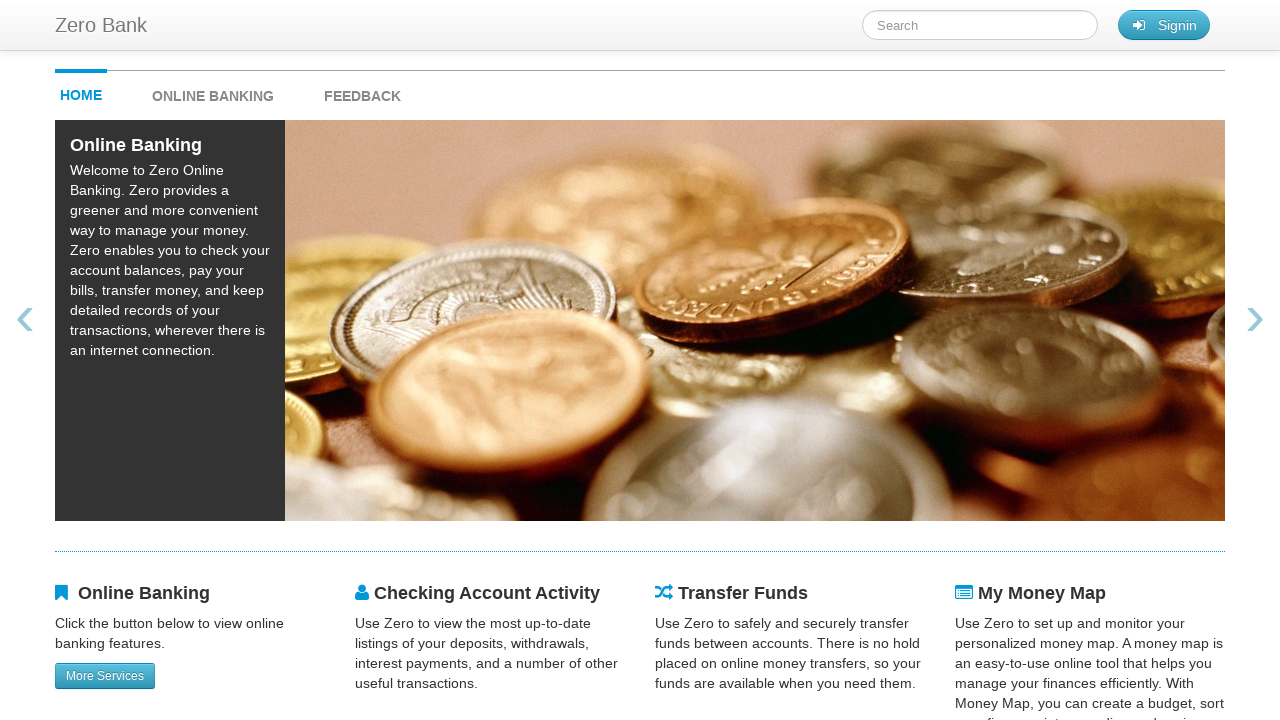

Retrieved page title from banking demo site
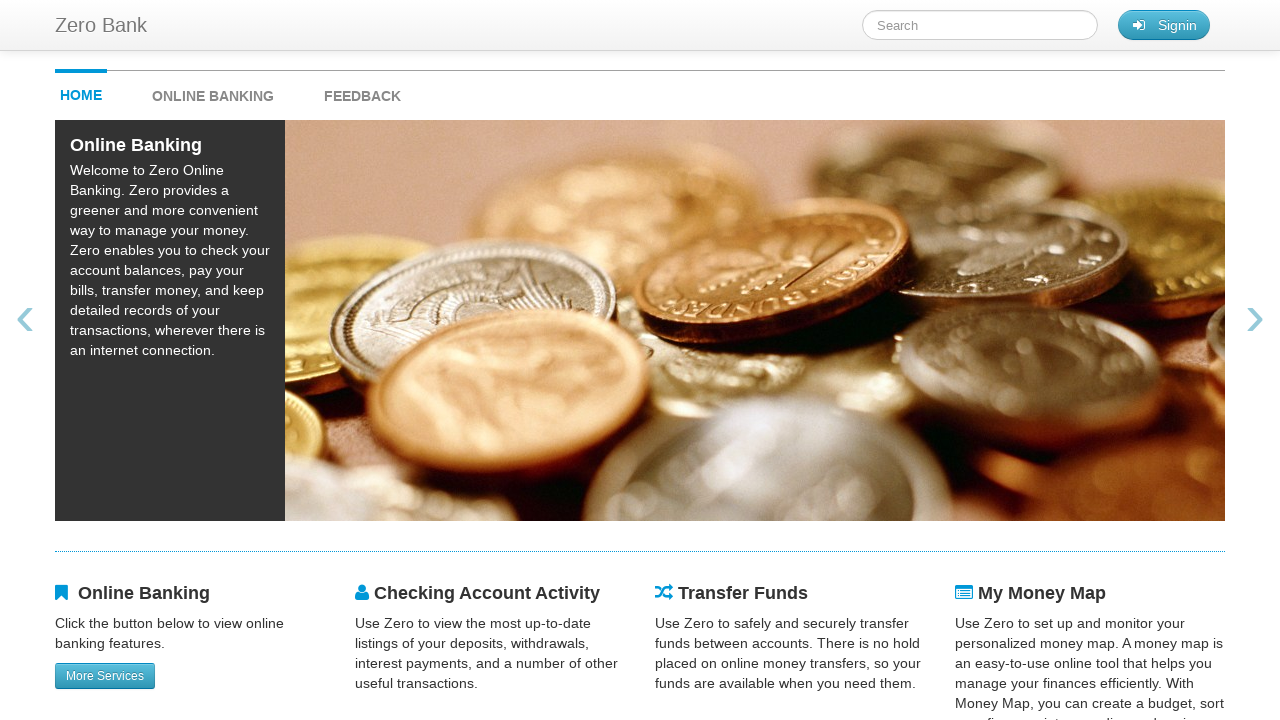

Clicked sign-in button to navigate to login page at (1164, 25) on #signin_button
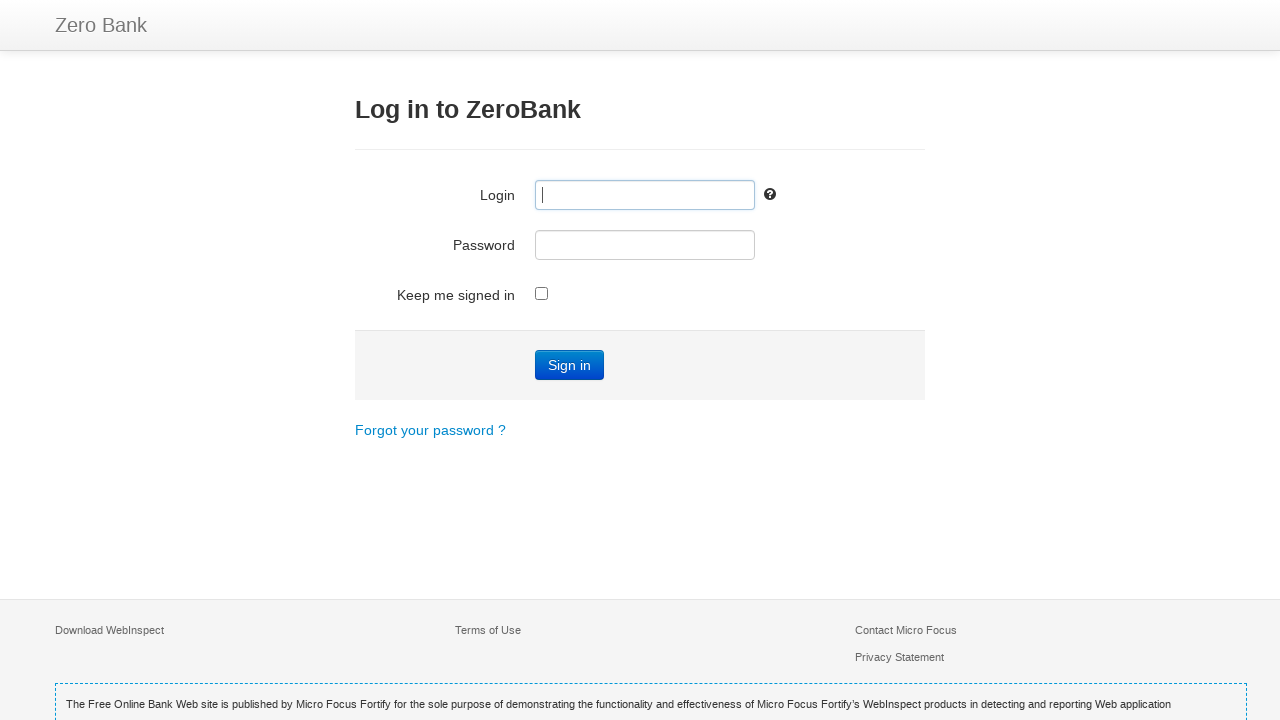

Login page loaded - login header element is present
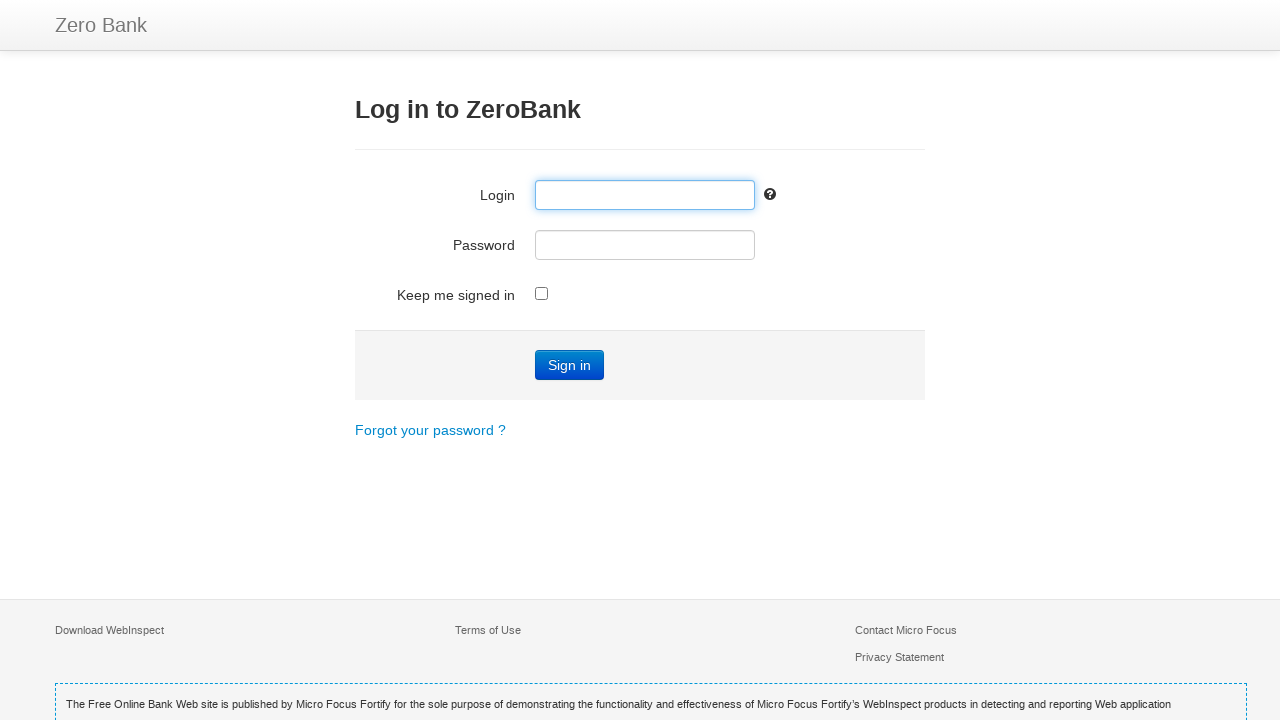

Retrieved login page URL
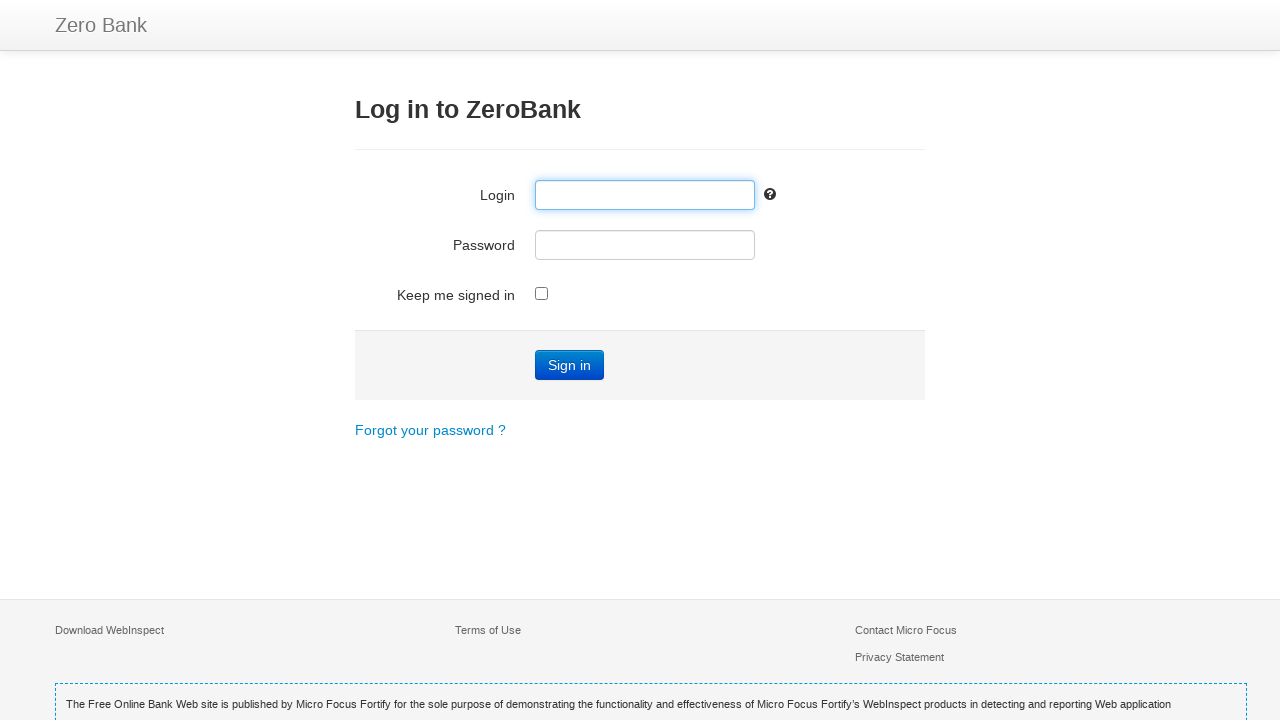

Retrieved login page header text
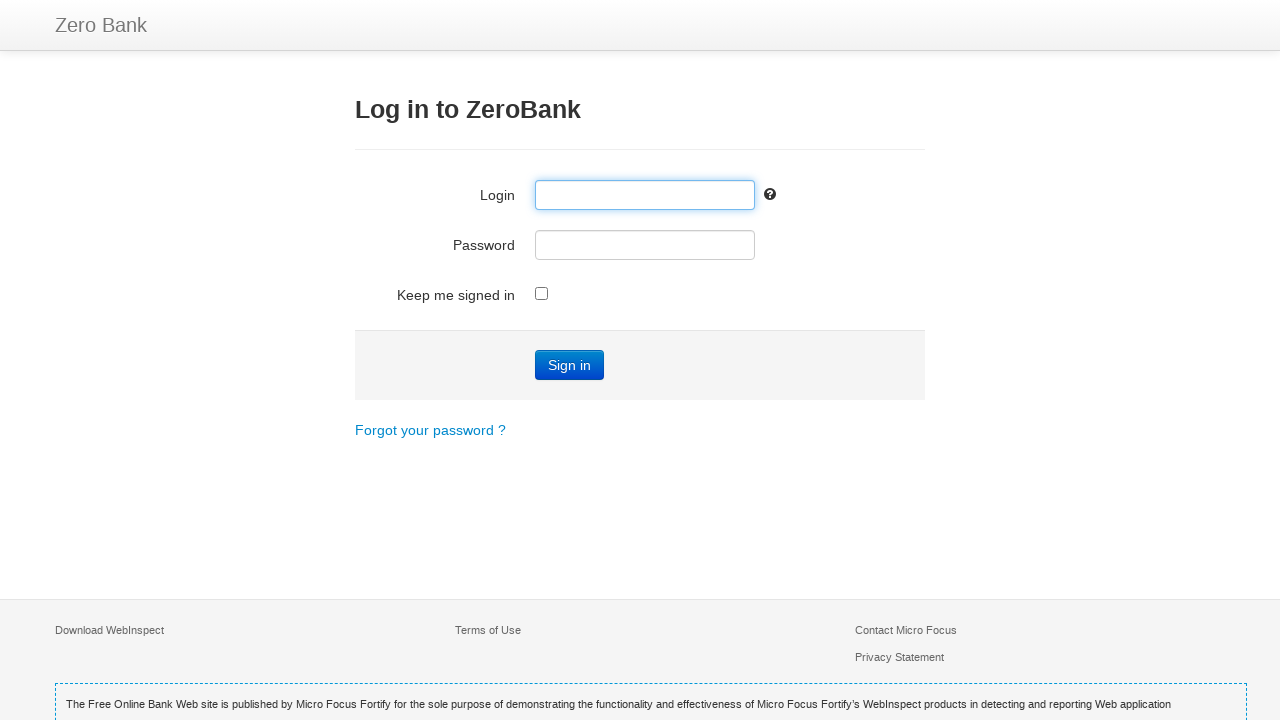

Retrieved forgot password link text
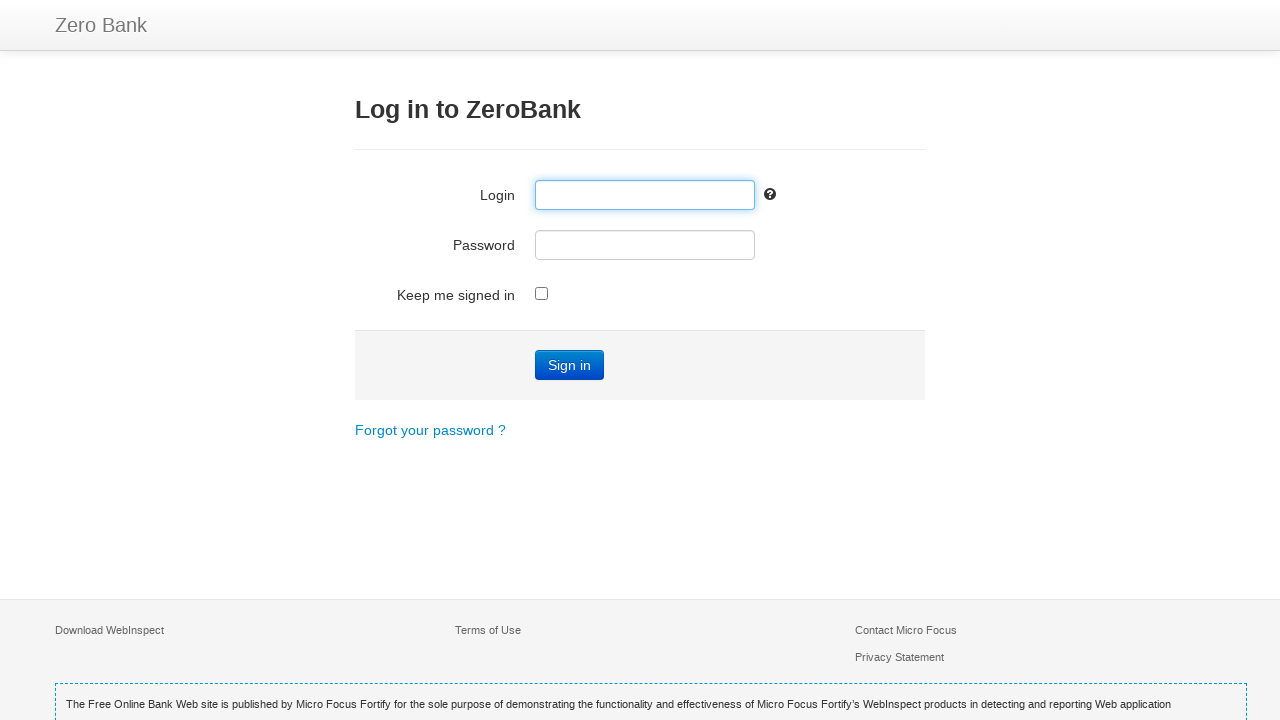

Retrieved submit button tag name
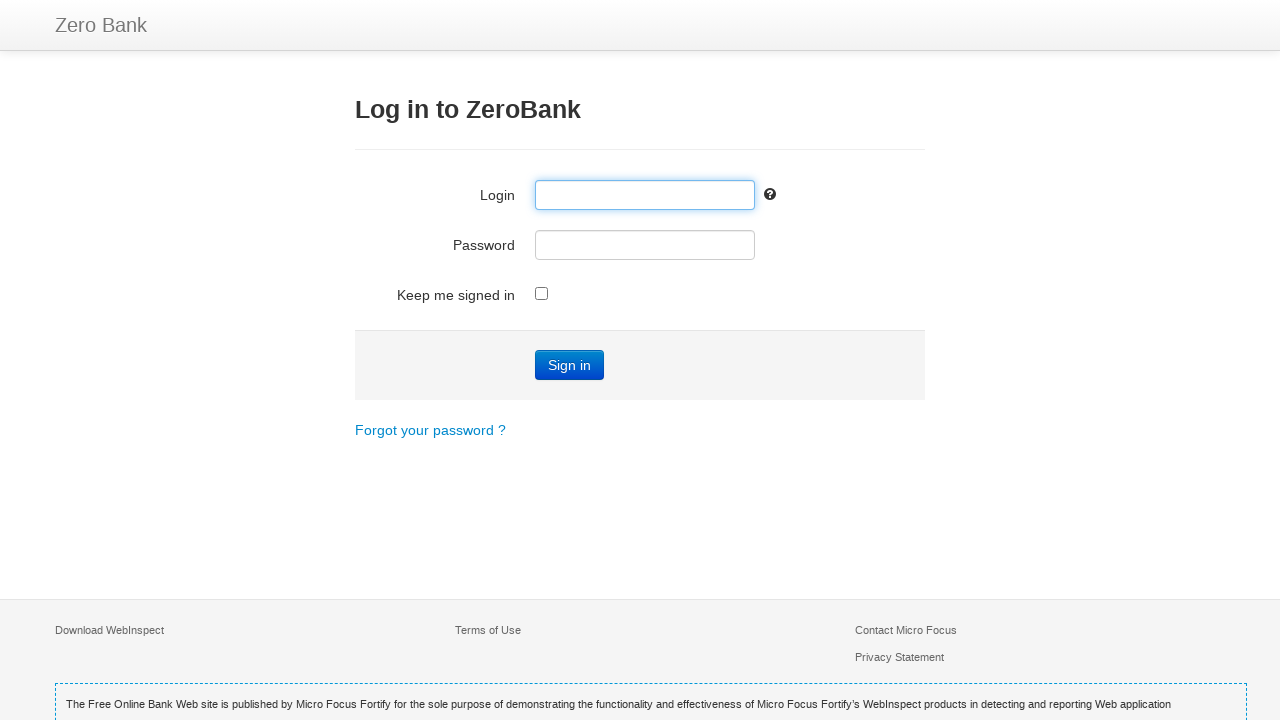

Retrieved submit button class attribute
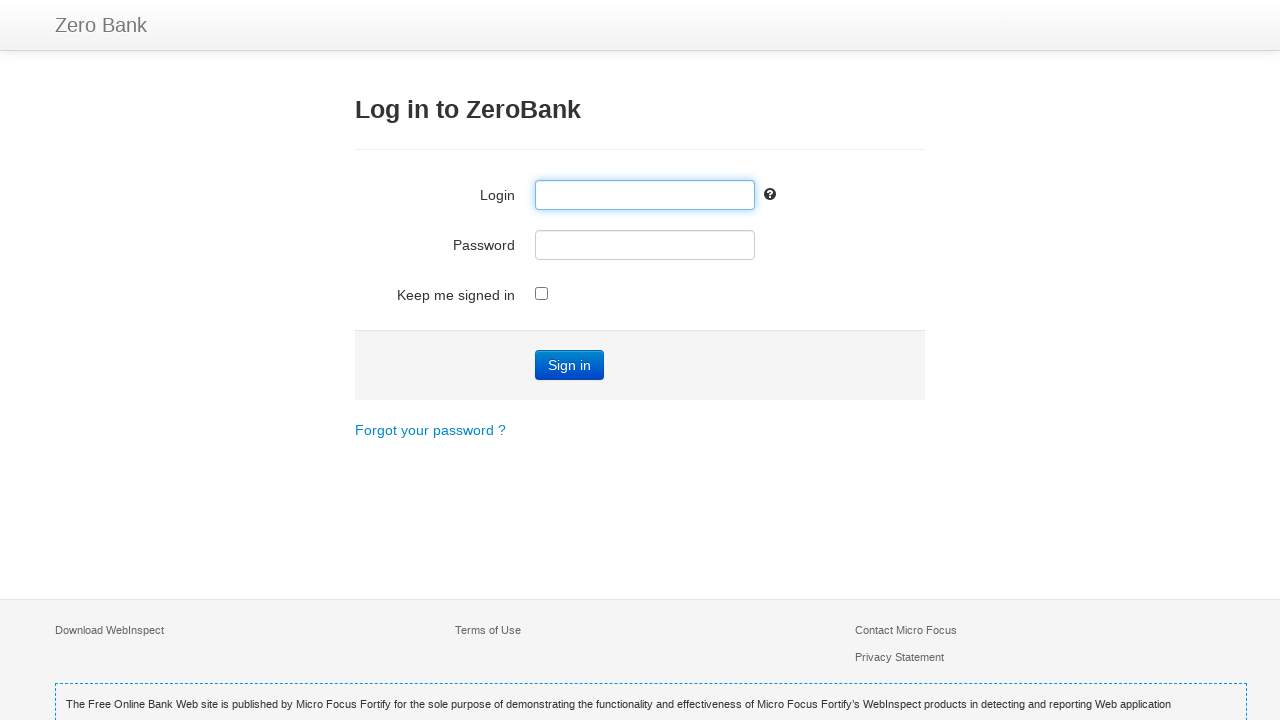

Retrieved submit button font-size CSS value
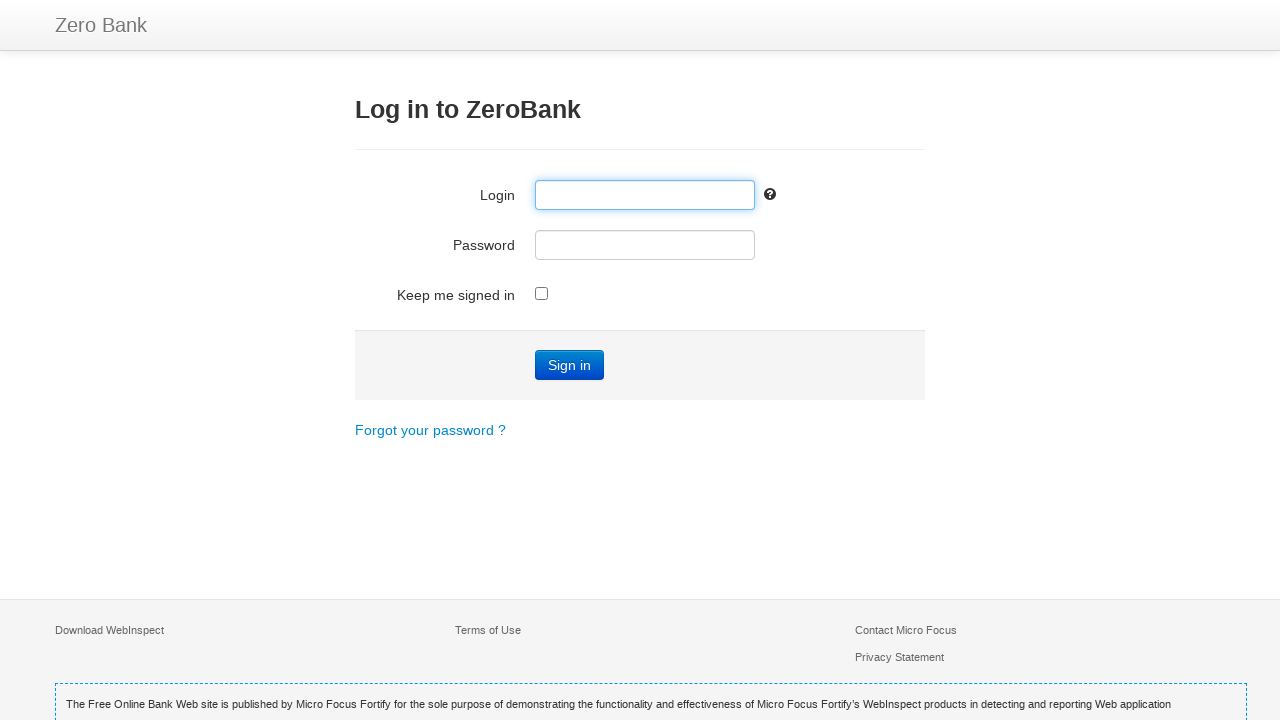

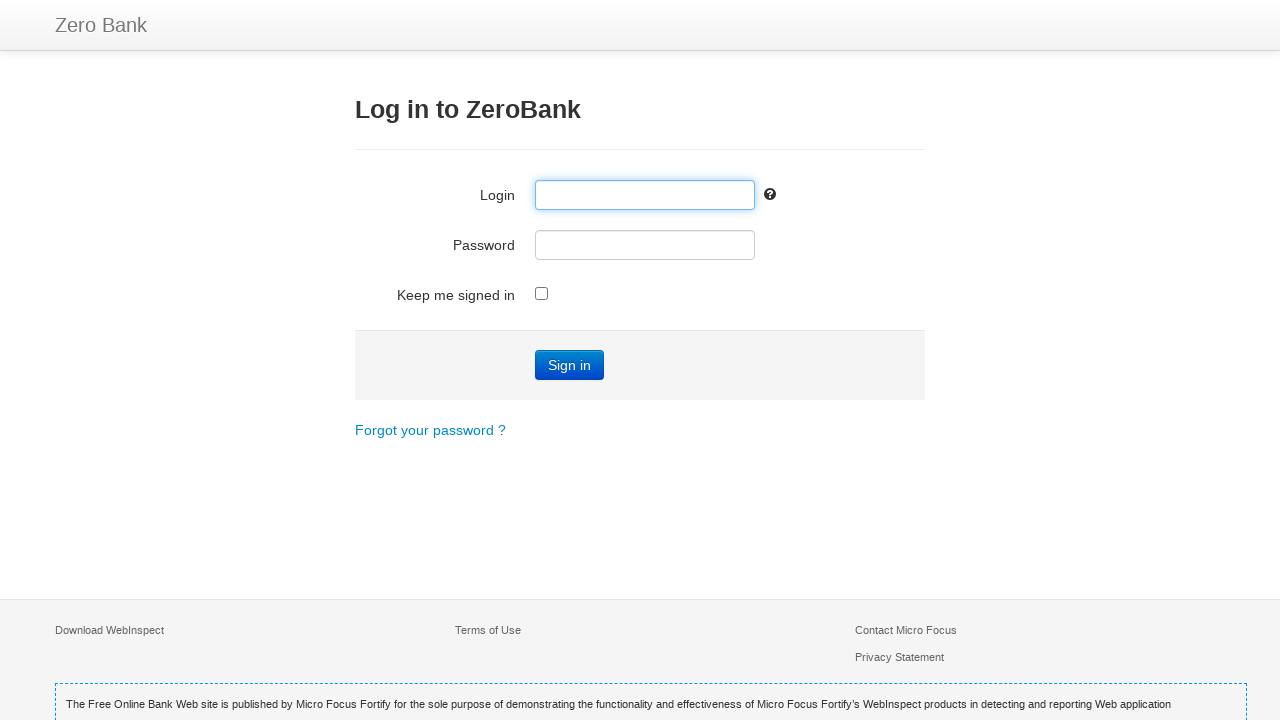